Searches for a place on Data Commons by entering a place name in the autocomplete field and navigating to the place page

Starting URL: https://datacommons.org/place

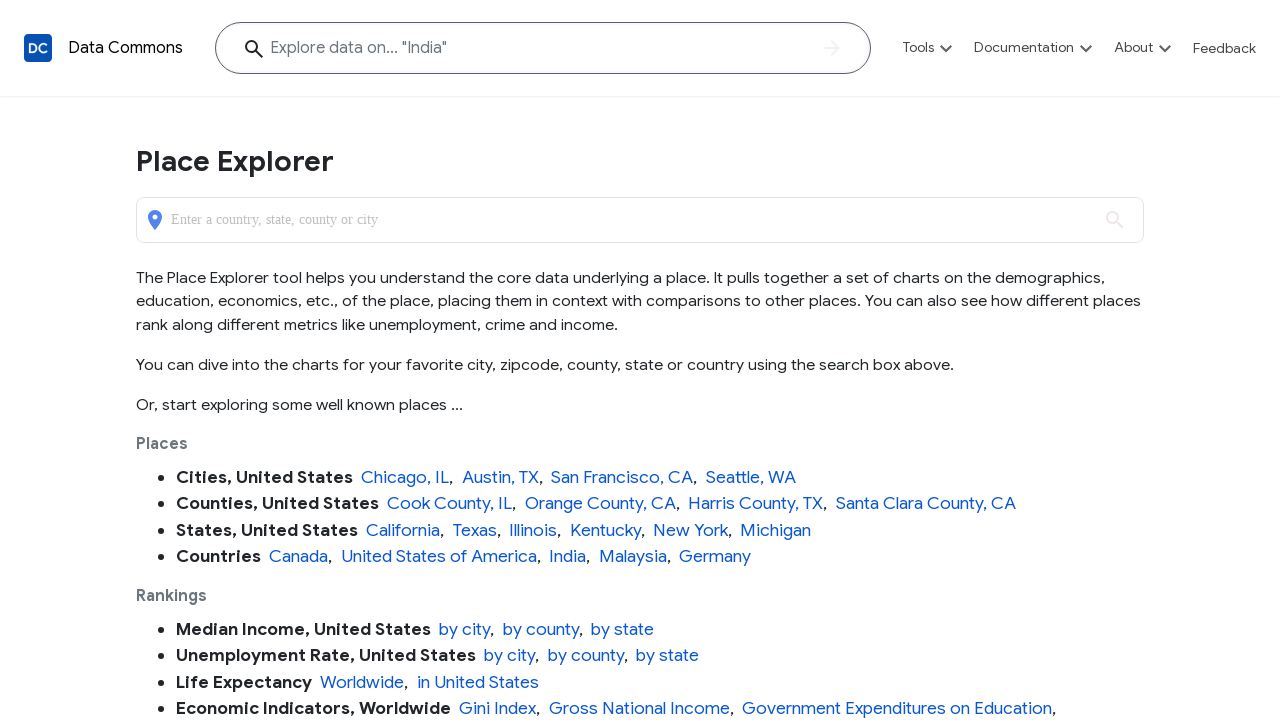

Filled place autocomplete field with 'San Francisco' on #place-autocomplete
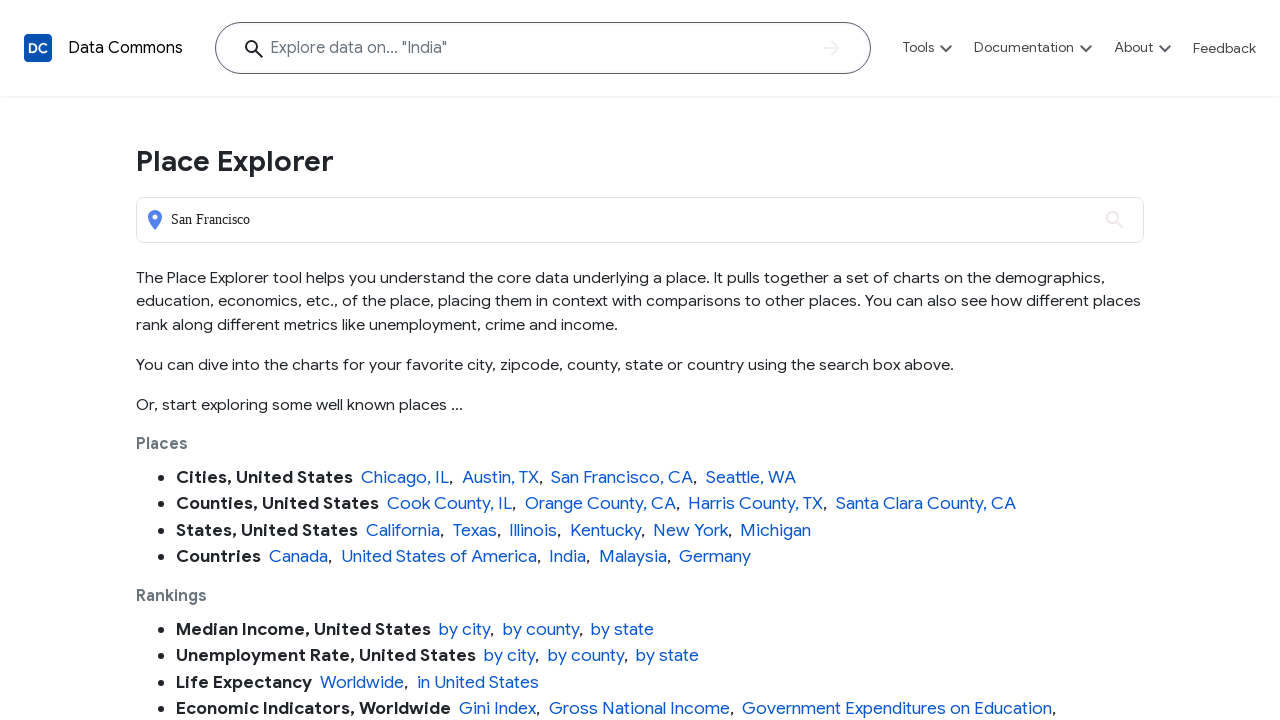

Pressed ArrowDown to navigate autocomplete suggestions on #place-autocomplete
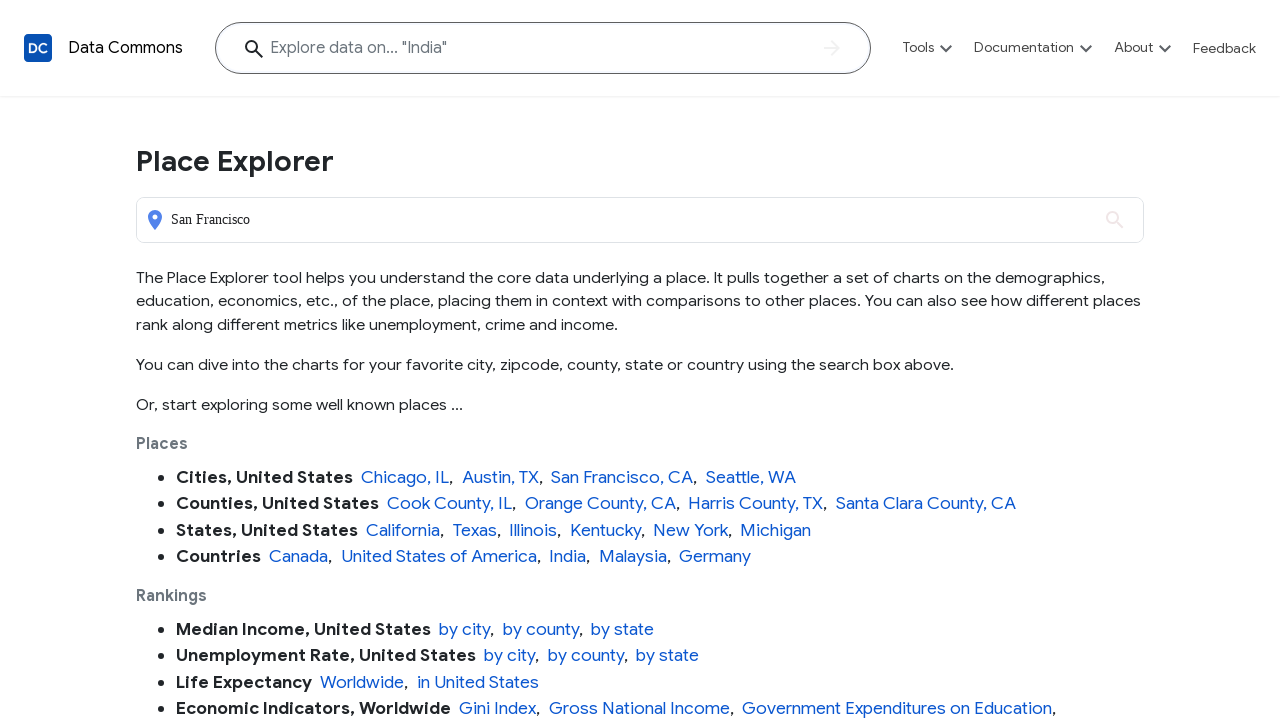

Pressed Enter to select the autocomplete suggestion on #place-autocomplete
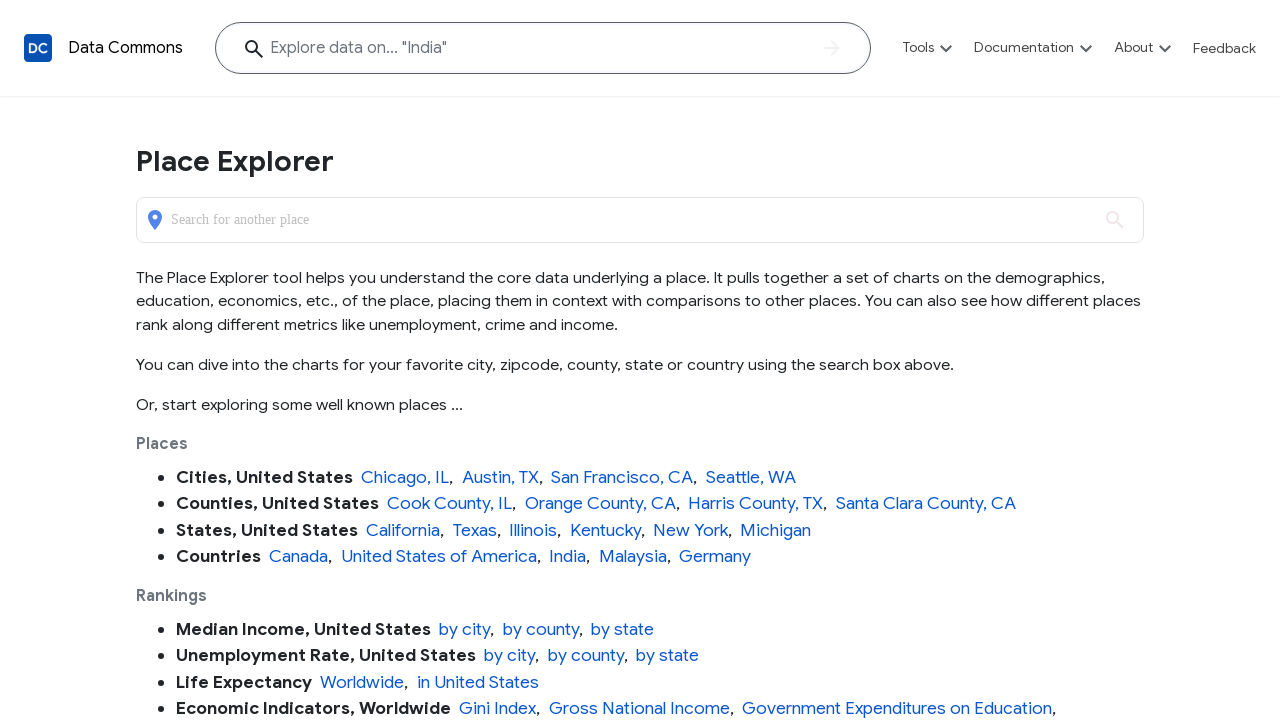

Waited for page navigation to complete
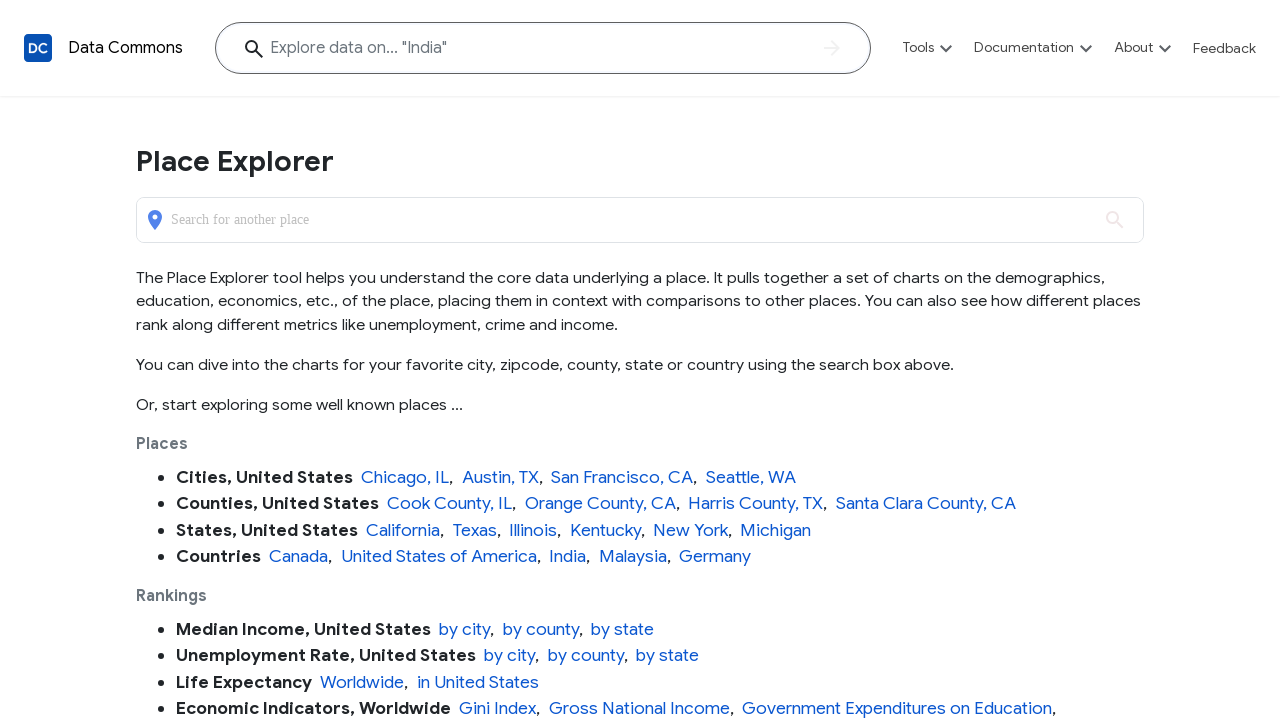

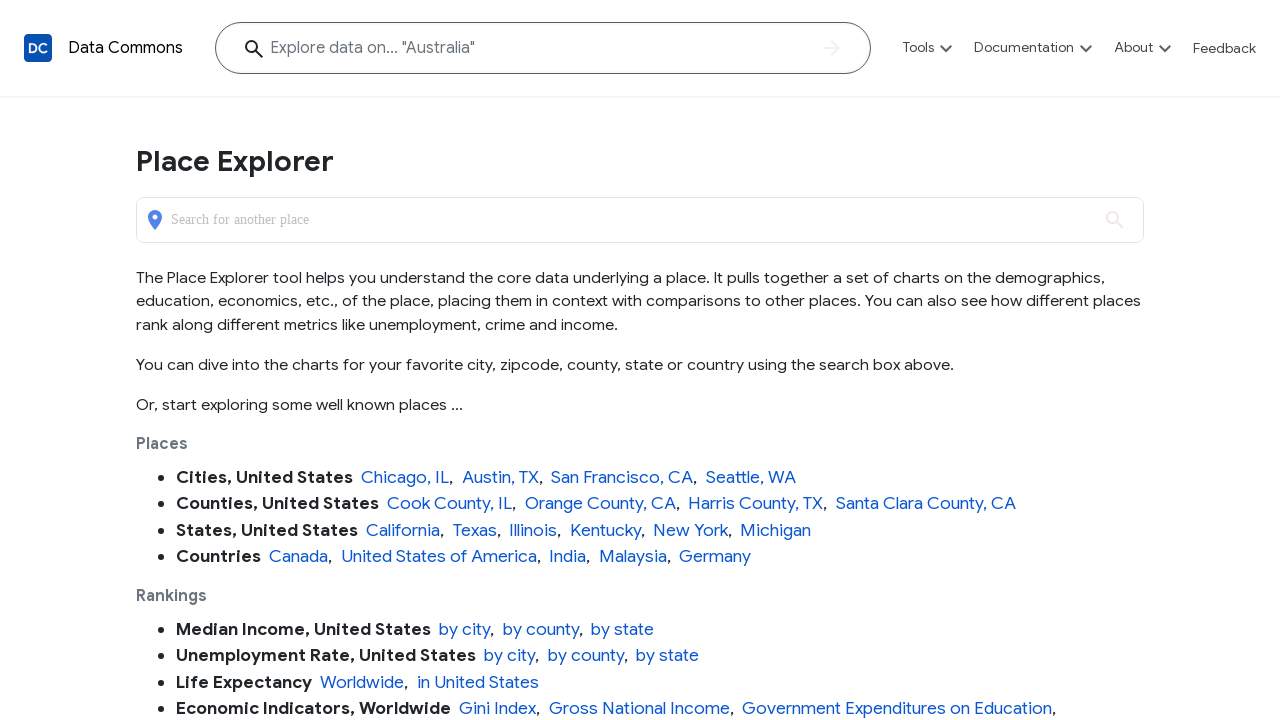